Tests dynamic loading functionality by clicking a start button and verifying that "Hello World!" text appears after loading completes

Starting URL: https://automationfc.github.io/dynamic-loading/

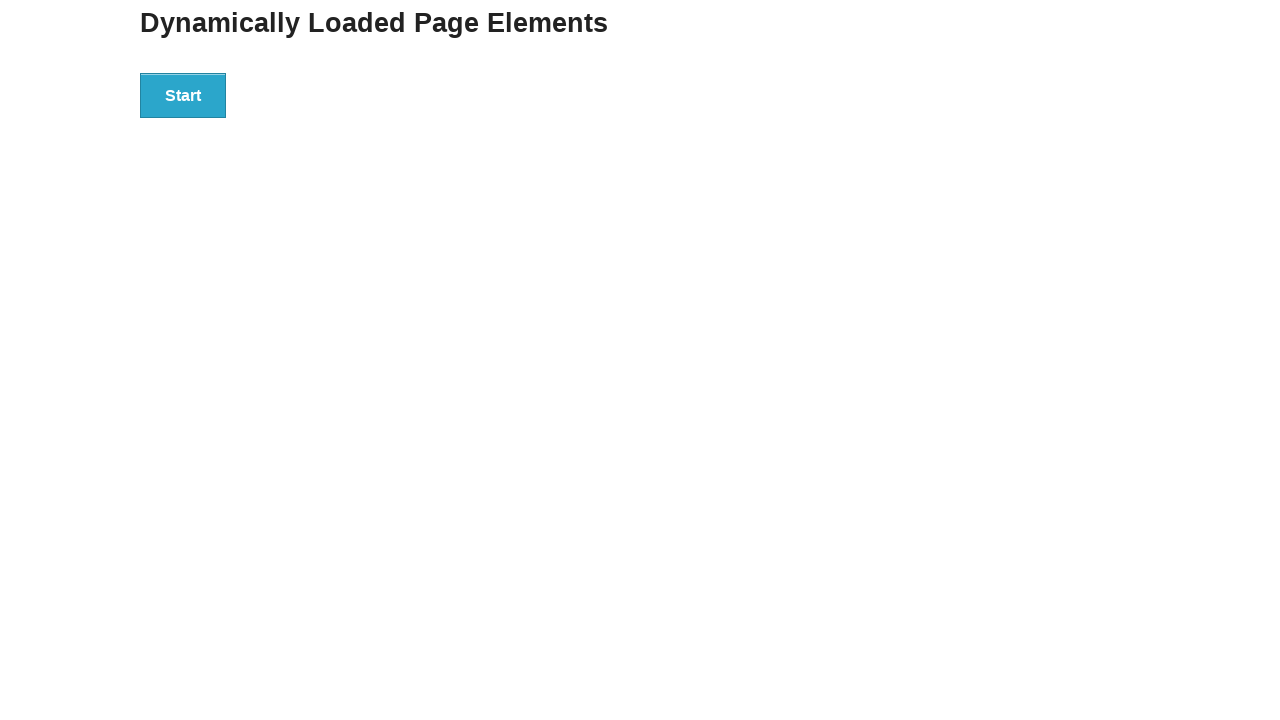

Navigated to dynamic loading test page
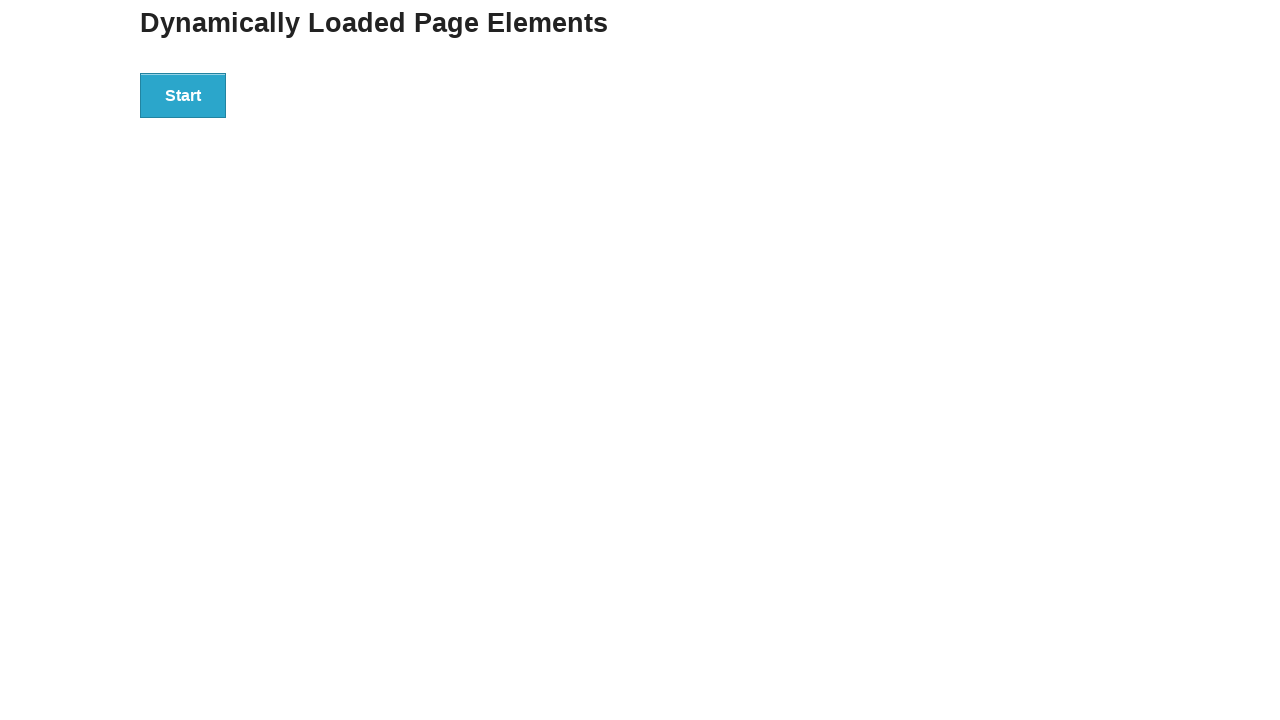

Clicked the start button to trigger dynamic loading at (183, 95) on div#start>button
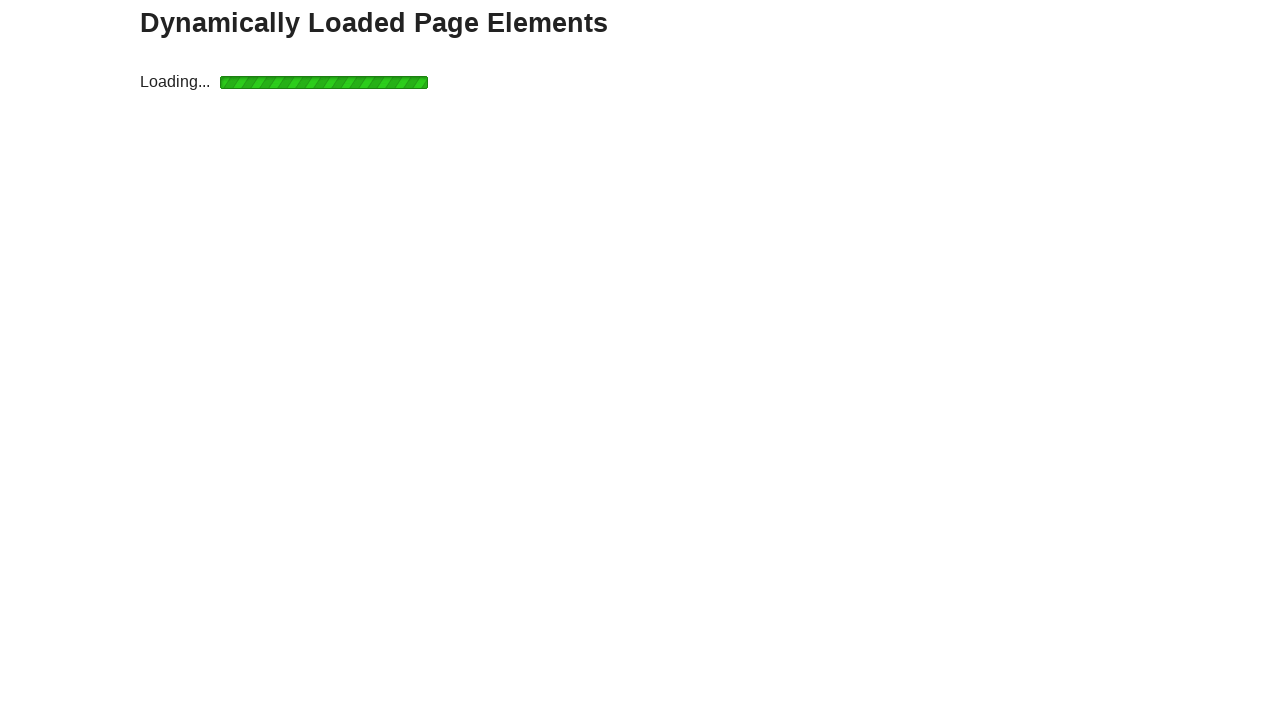

Loading completed and 'Hello World!' text appeared
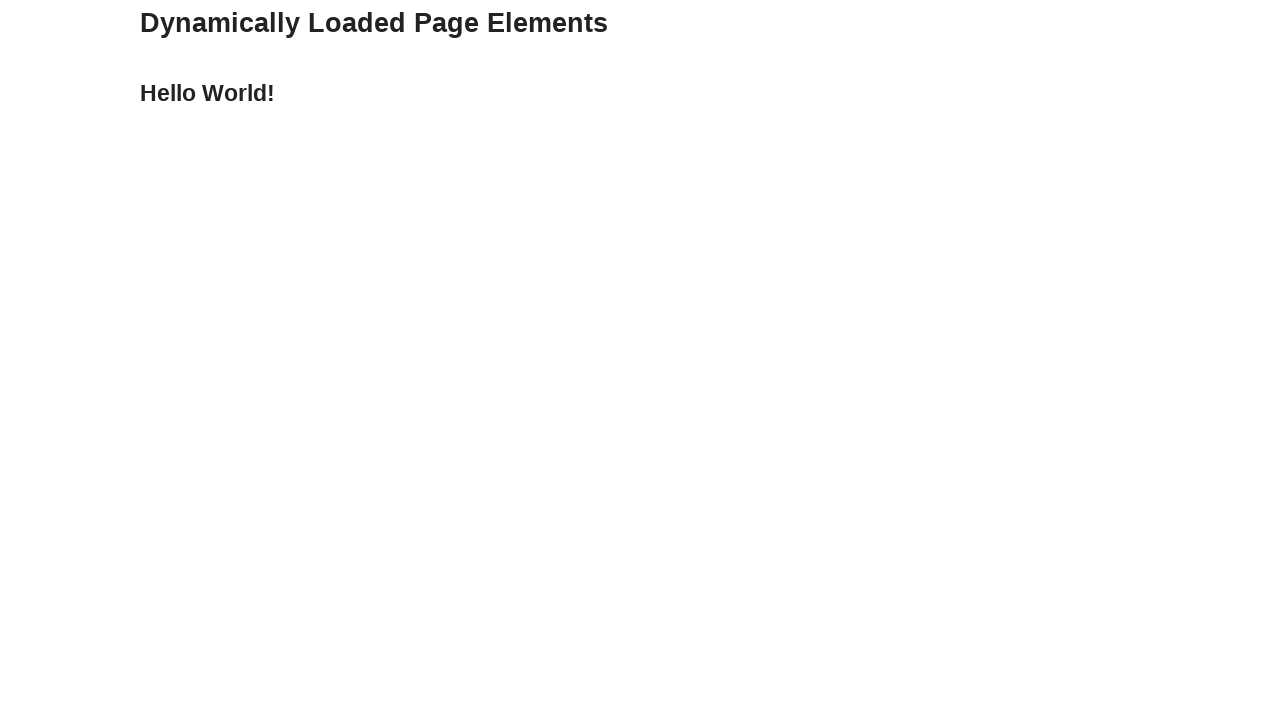

Verified that the text content is 'Hello World!'
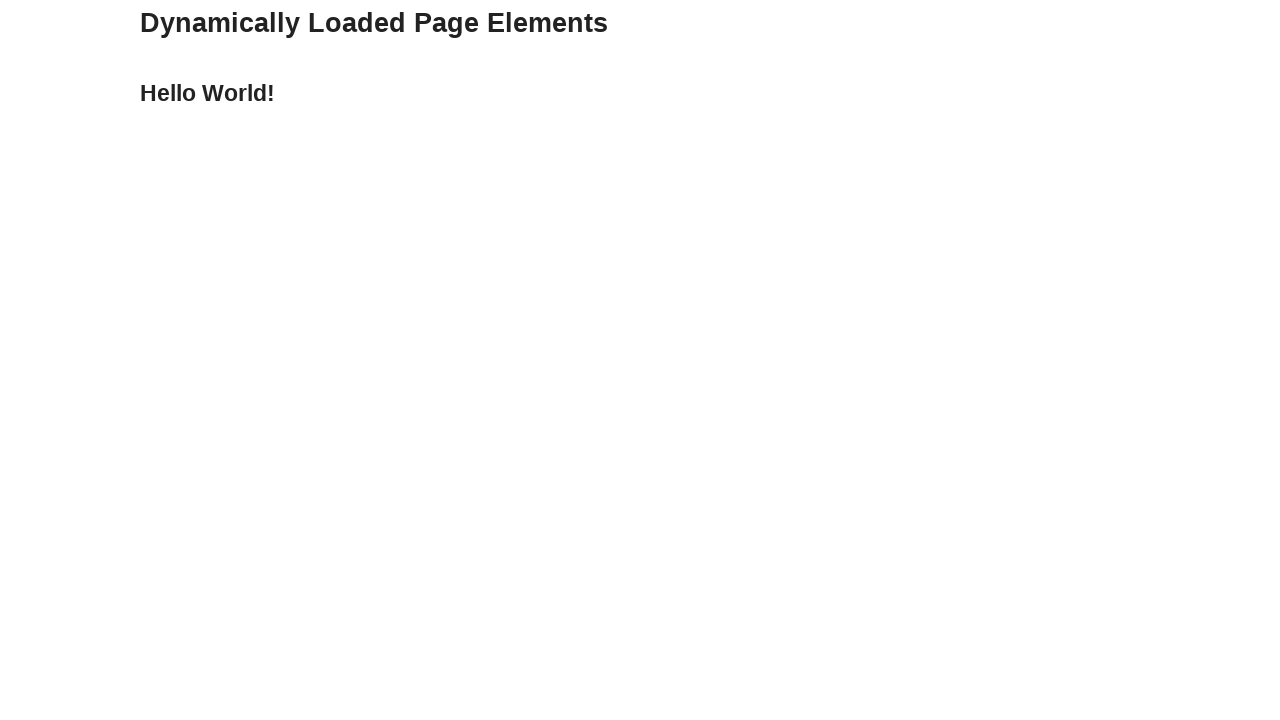

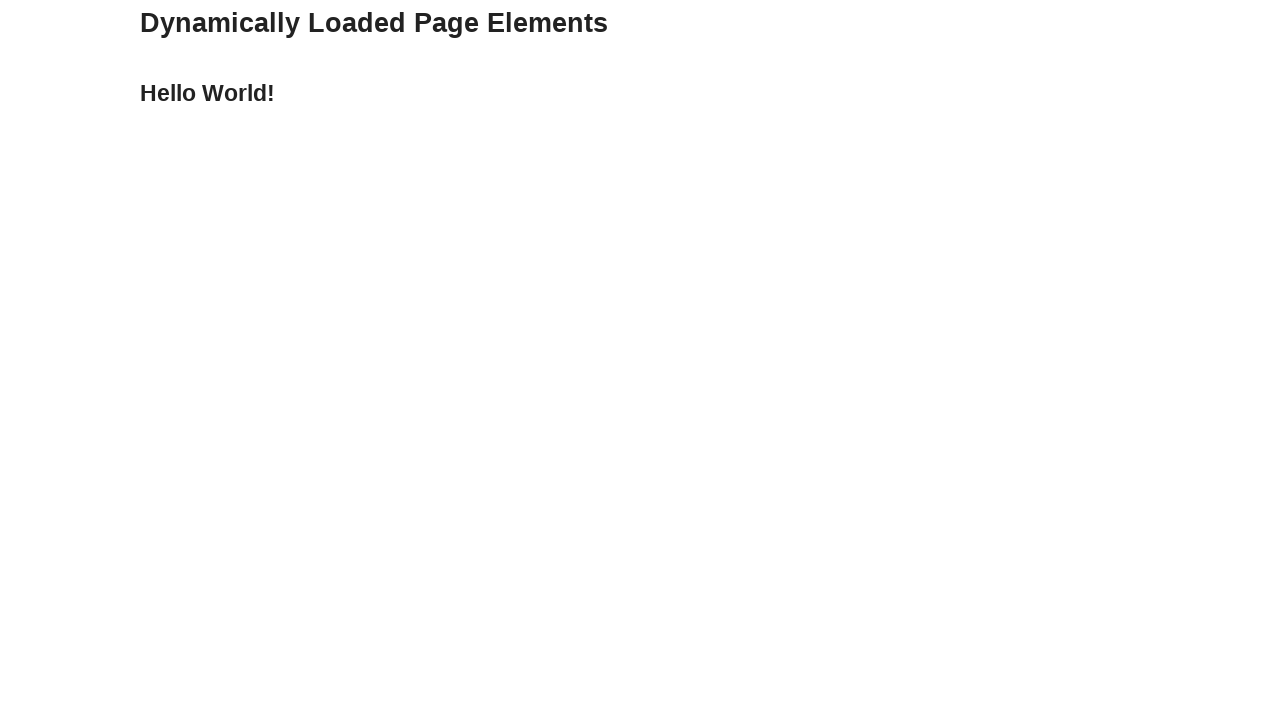